Tests clearing the complete state of all items by checking and unchecking the toggle all checkbox

Starting URL: https://demo.playwright.dev/todomvc

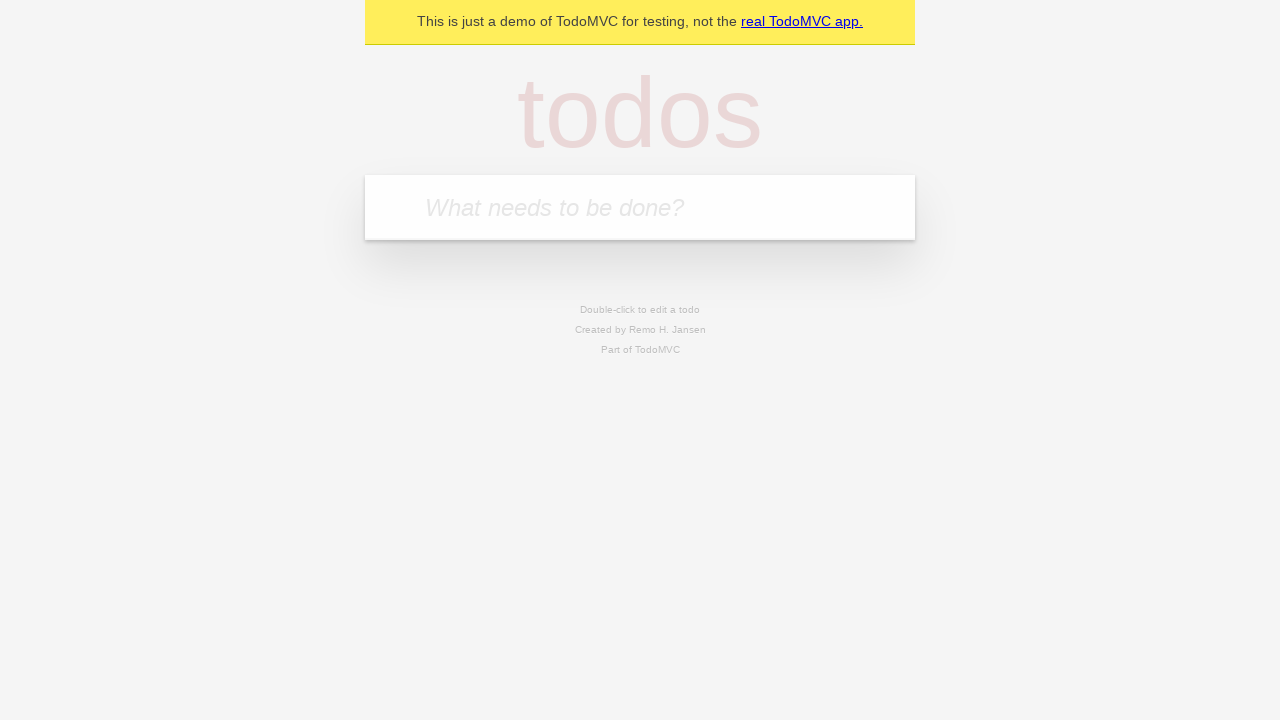

Filled todo input field with 'buy some cheese' on internal:attr=[placeholder="What needs to be done?"i]
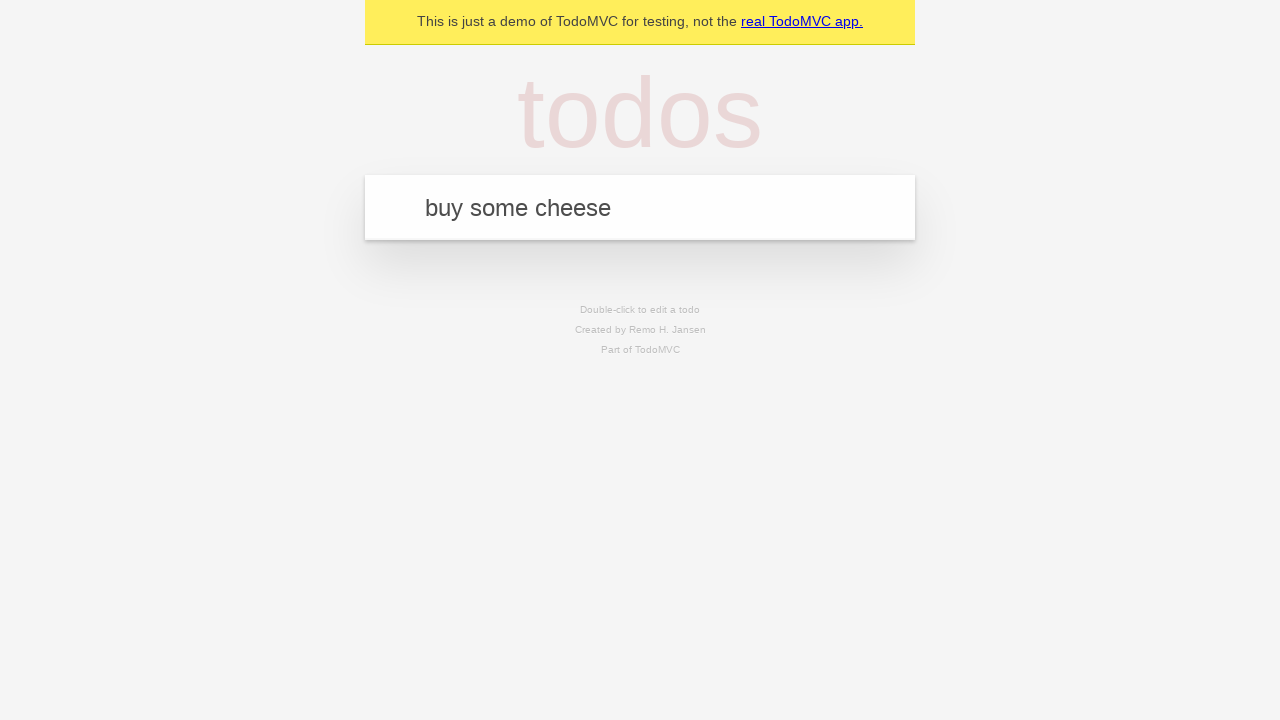

Pressed Enter to create todo 'buy some cheese' on internal:attr=[placeholder="What needs to be done?"i]
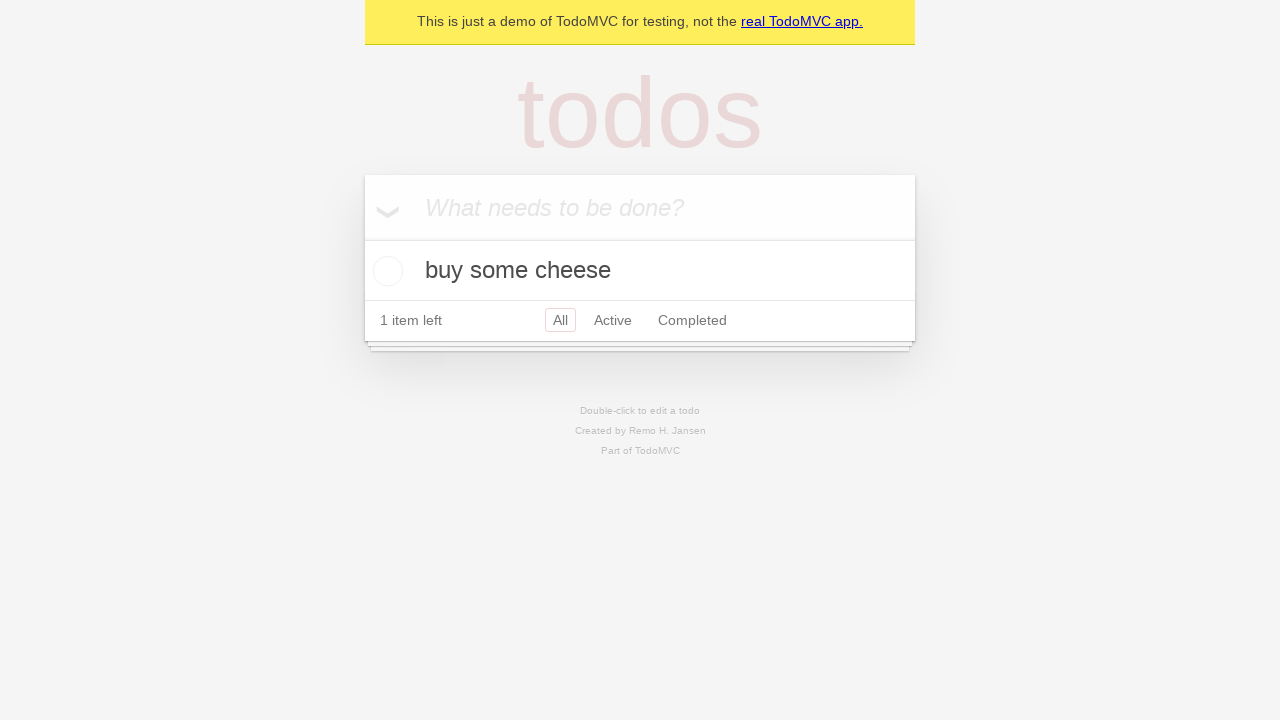

Filled todo input field with 'feed the cat' on internal:attr=[placeholder="What needs to be done?"i]
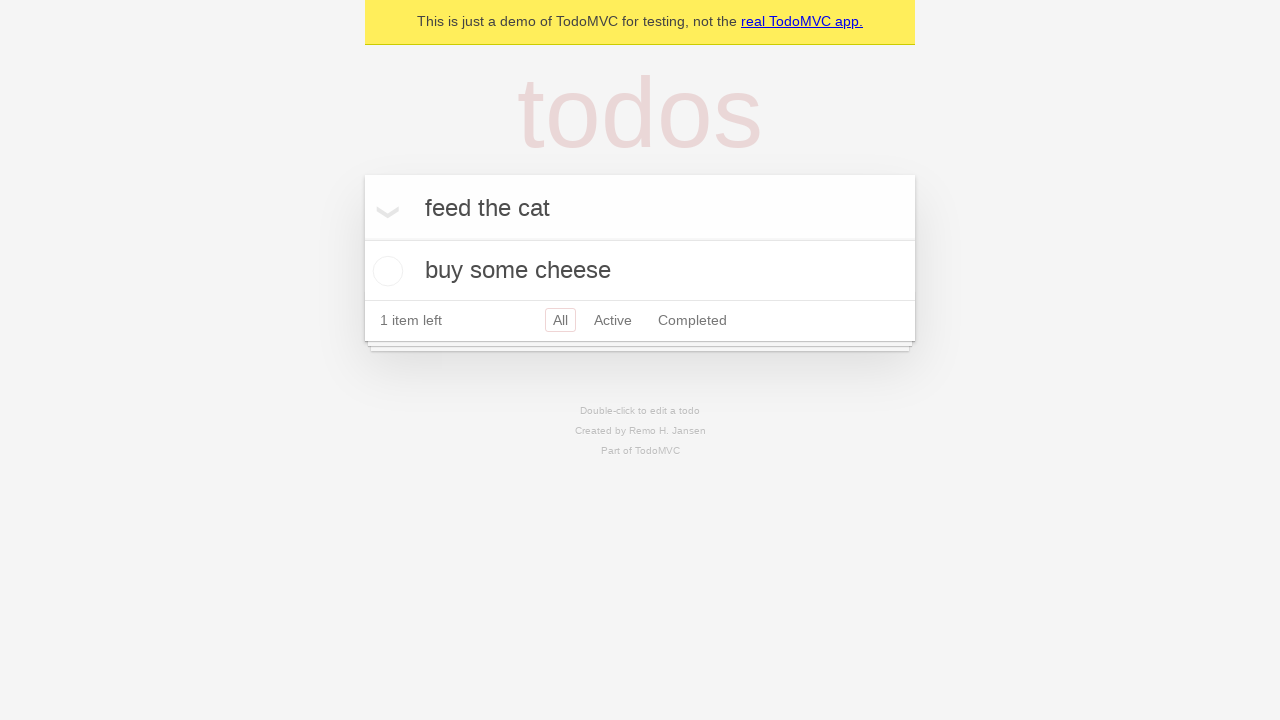

Pressed Enter to create todo 'feed the cat' on internal:attr=[placeholder="What needs to be done?"i]
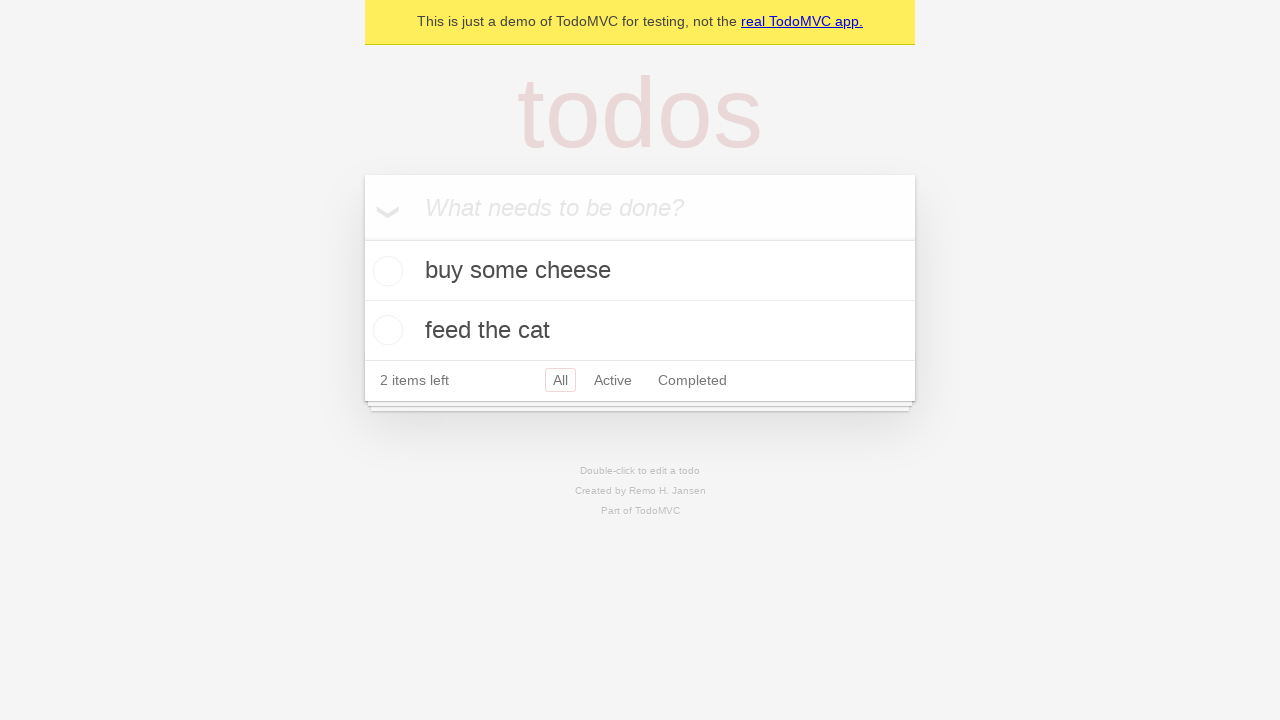

Filled todo input field with 'book a doctors appointment' on internal:attr=[placeholder="What needs to be done?"i]
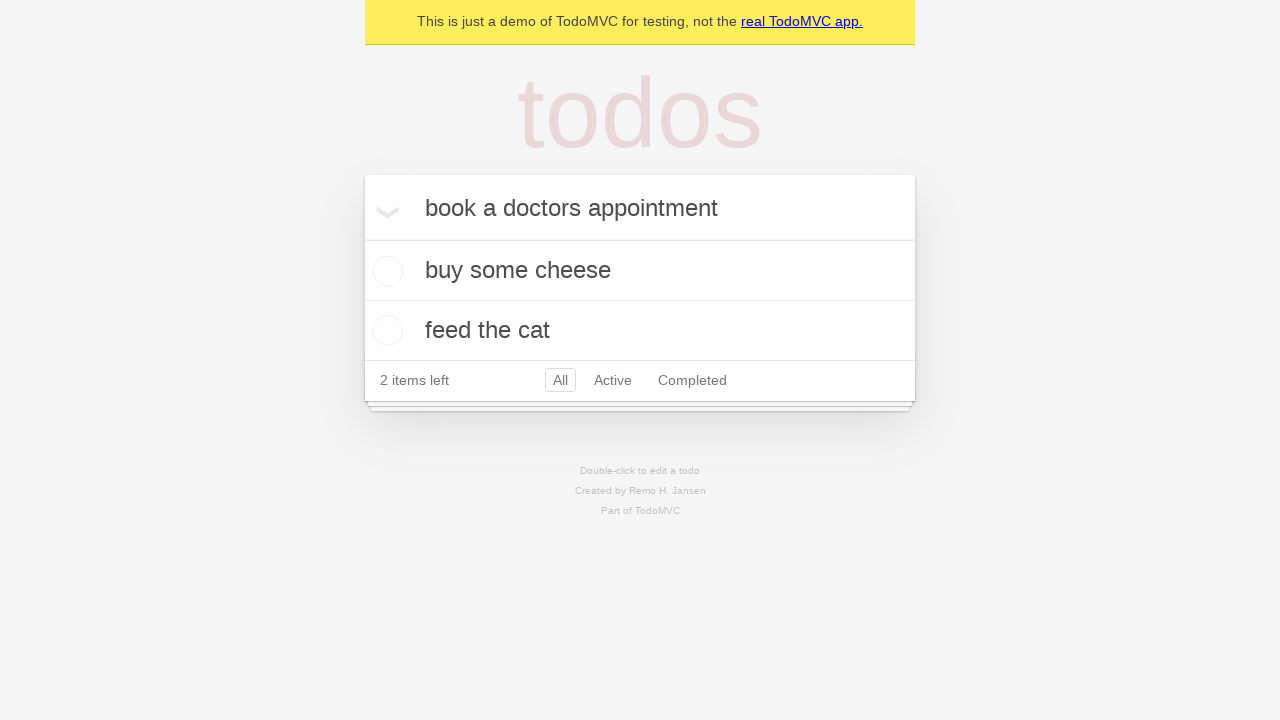

Pressed Enter to create todo 'book a doctors appointment' on internal:attr=[placeholder="What needs to be done?"i]
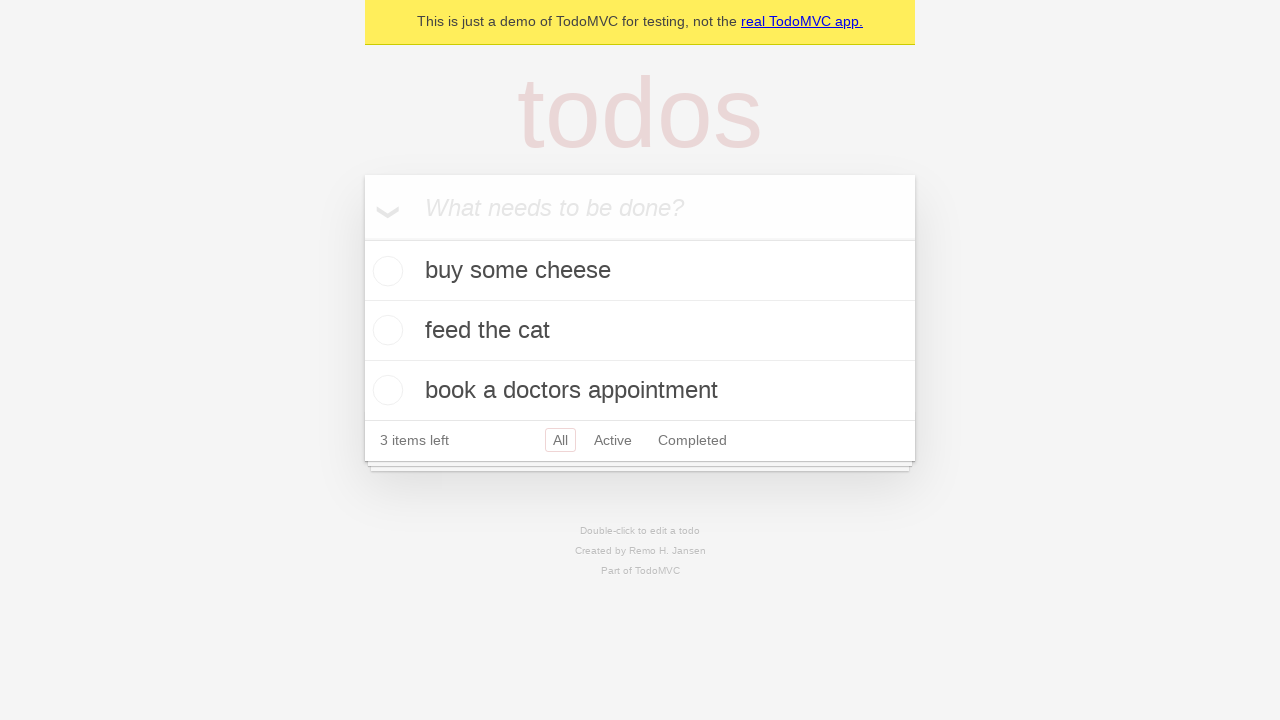

Checked toggle all checkbox to mark all items as complete at (362, 238) on internal:label="Mark all as complete"i
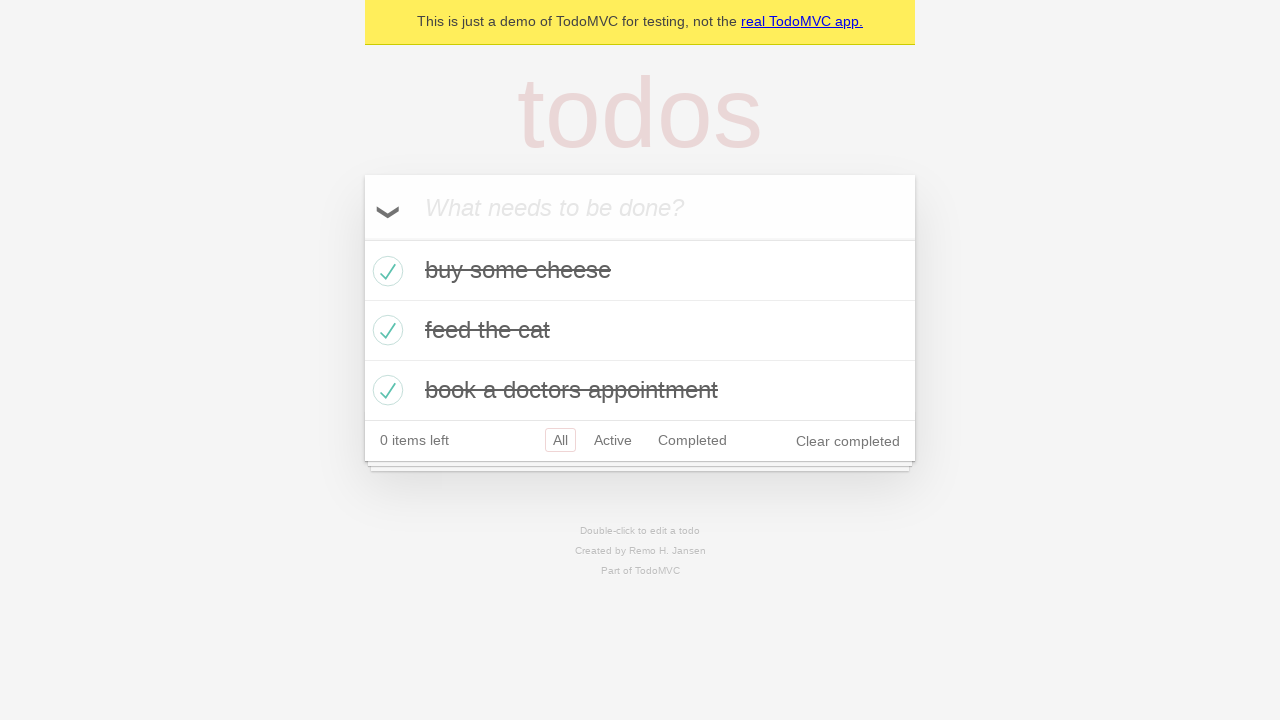

Unchecked toggle all checkbox to clear complete state of all items at (362, 238) on internal:label="Mark all as complete"i
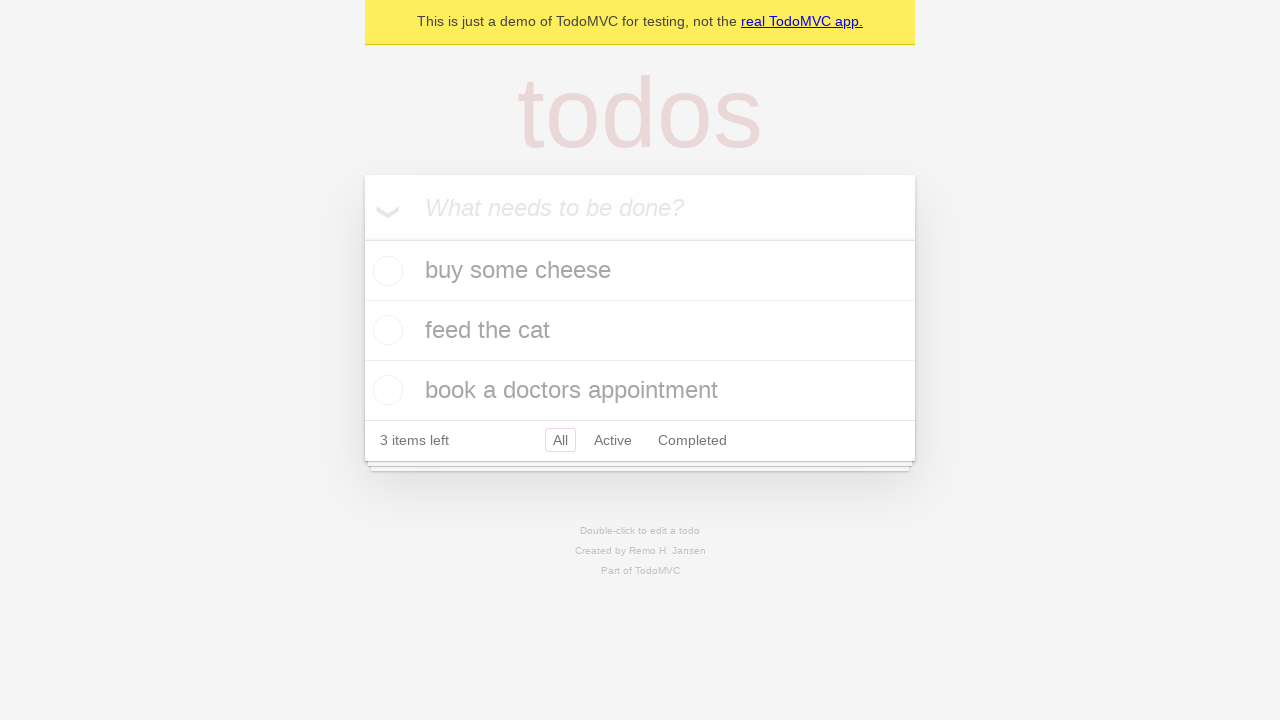

Waited for todo items to be visible
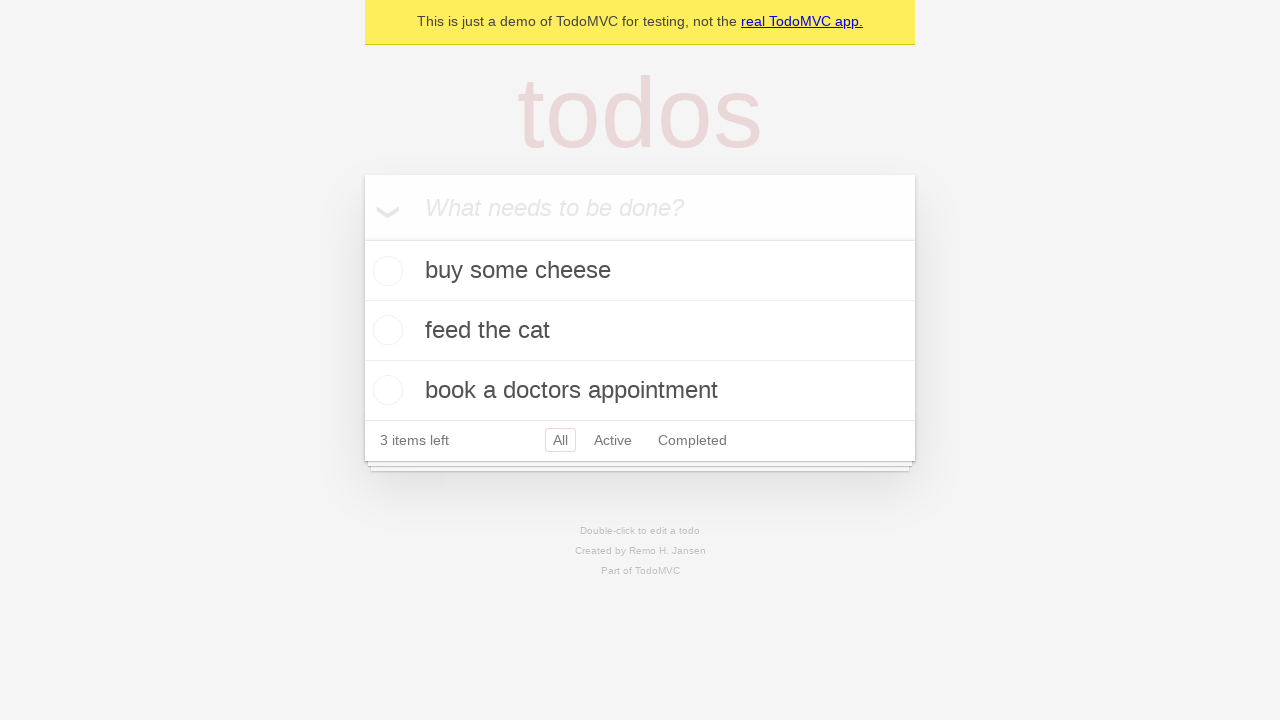

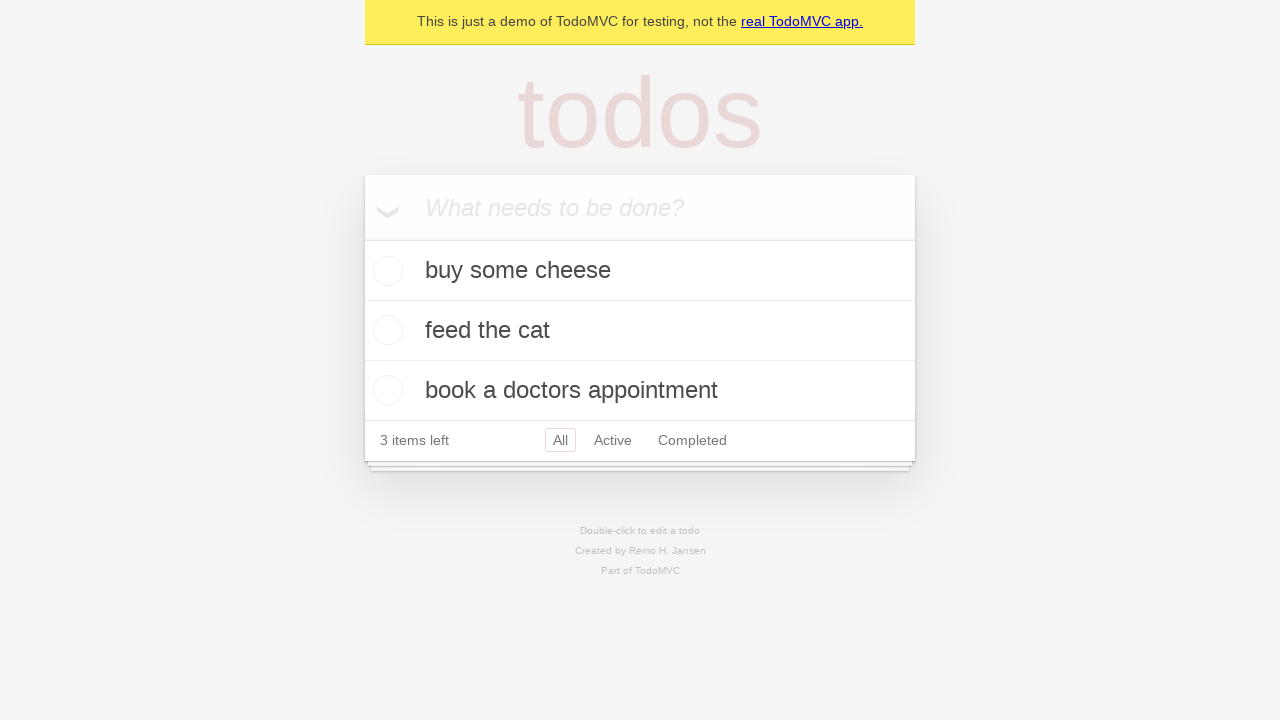